Tests a checkers game by verifying the page loads correctly, making 5 moves on the game board (clicking pieces and their destination squares), and then restarting the game.

Starting URL: https://www.gamesforthebrain.com/game/checkers/

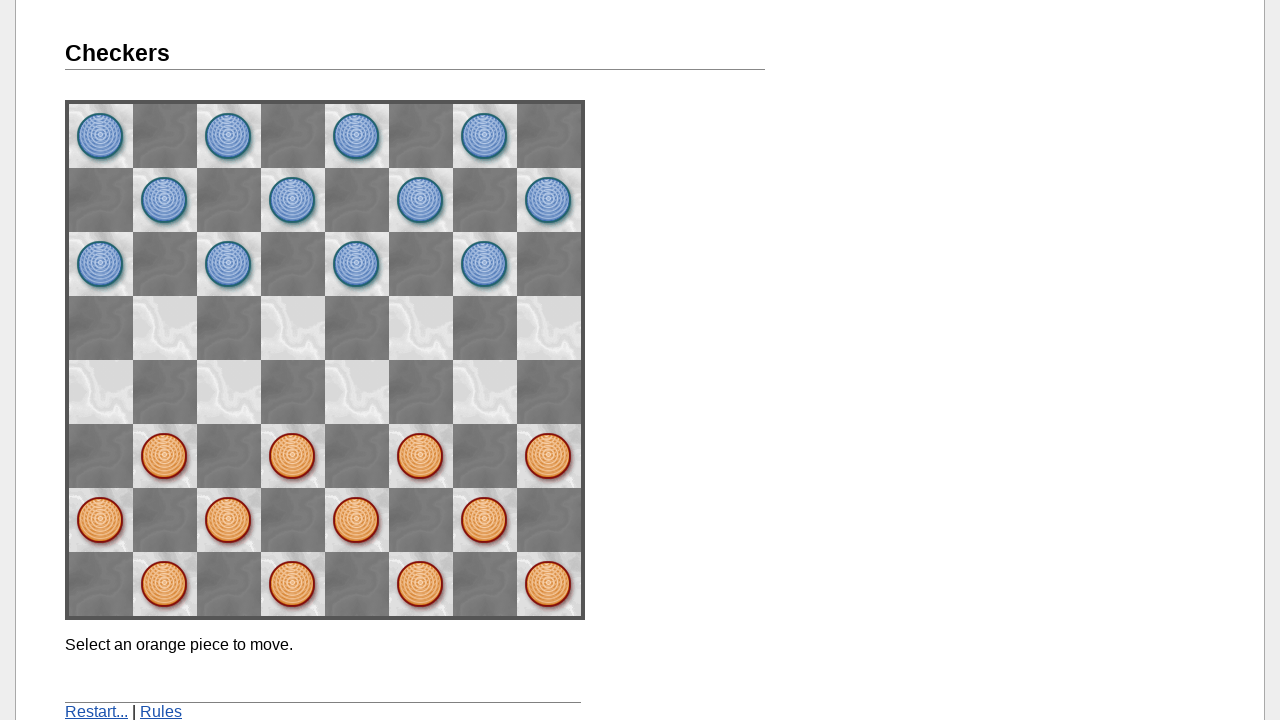

Waited for h1 title element to load
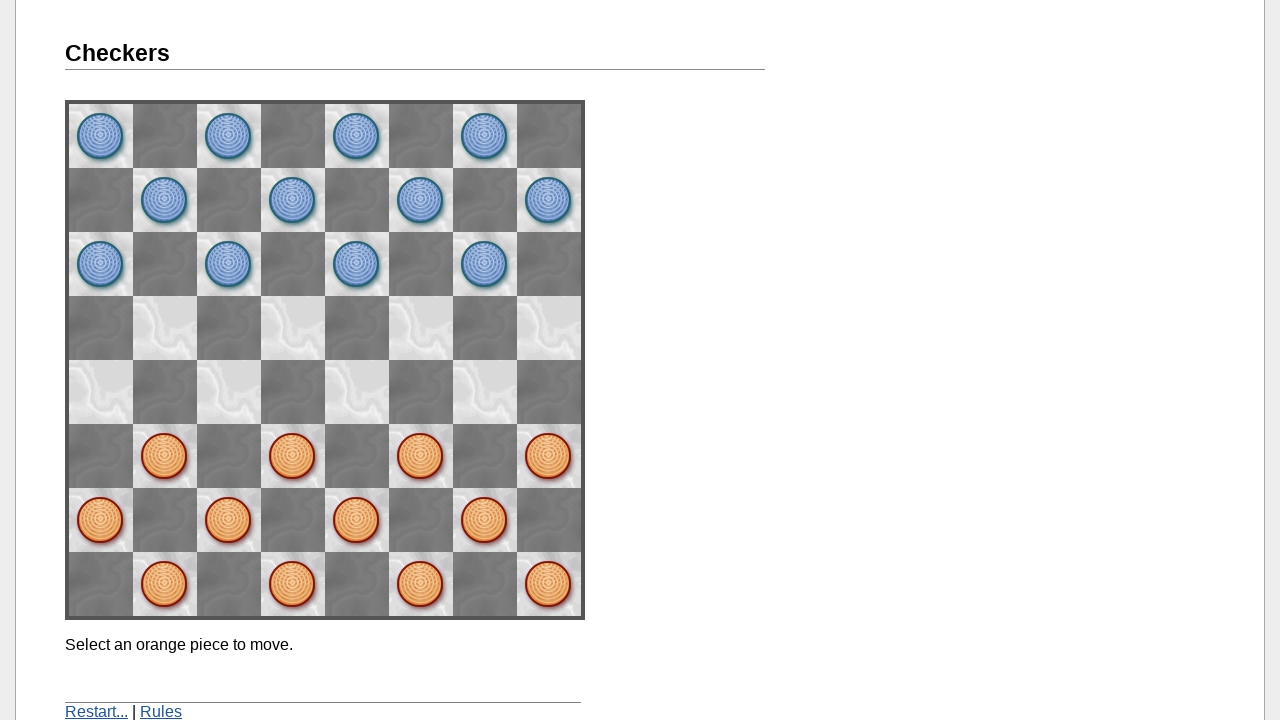

Located h1 title element
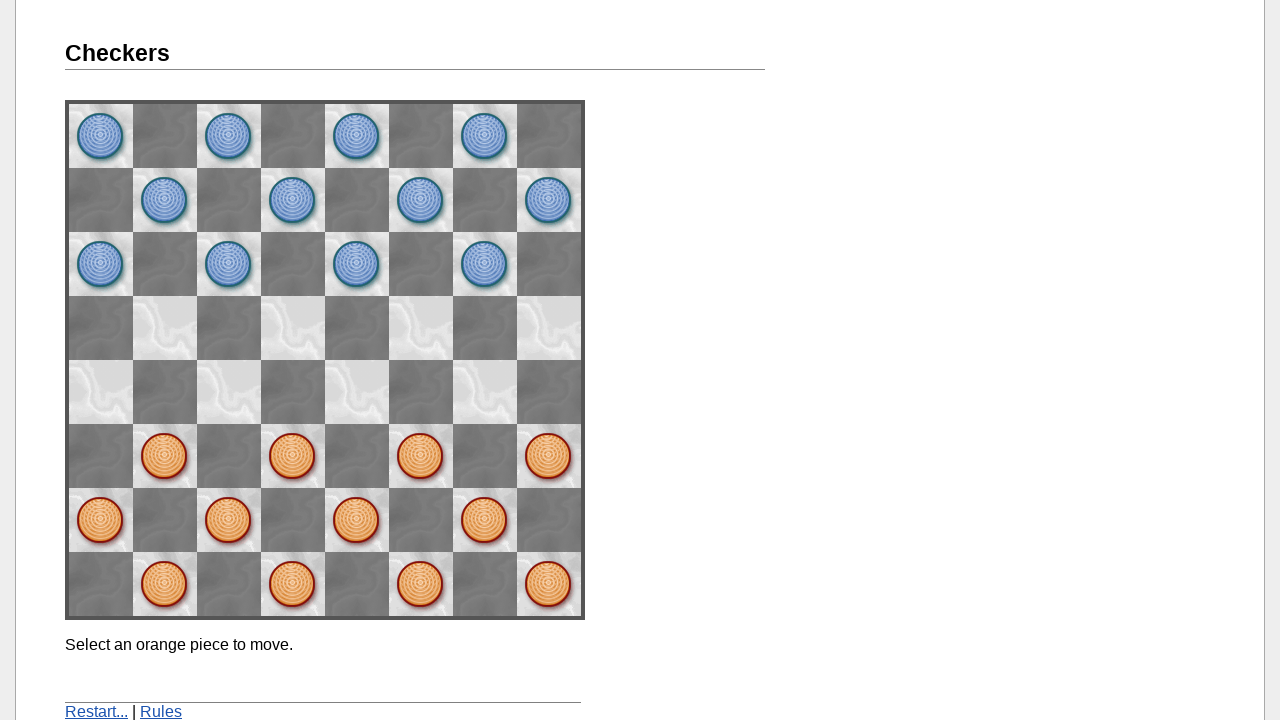

Verified title is visible
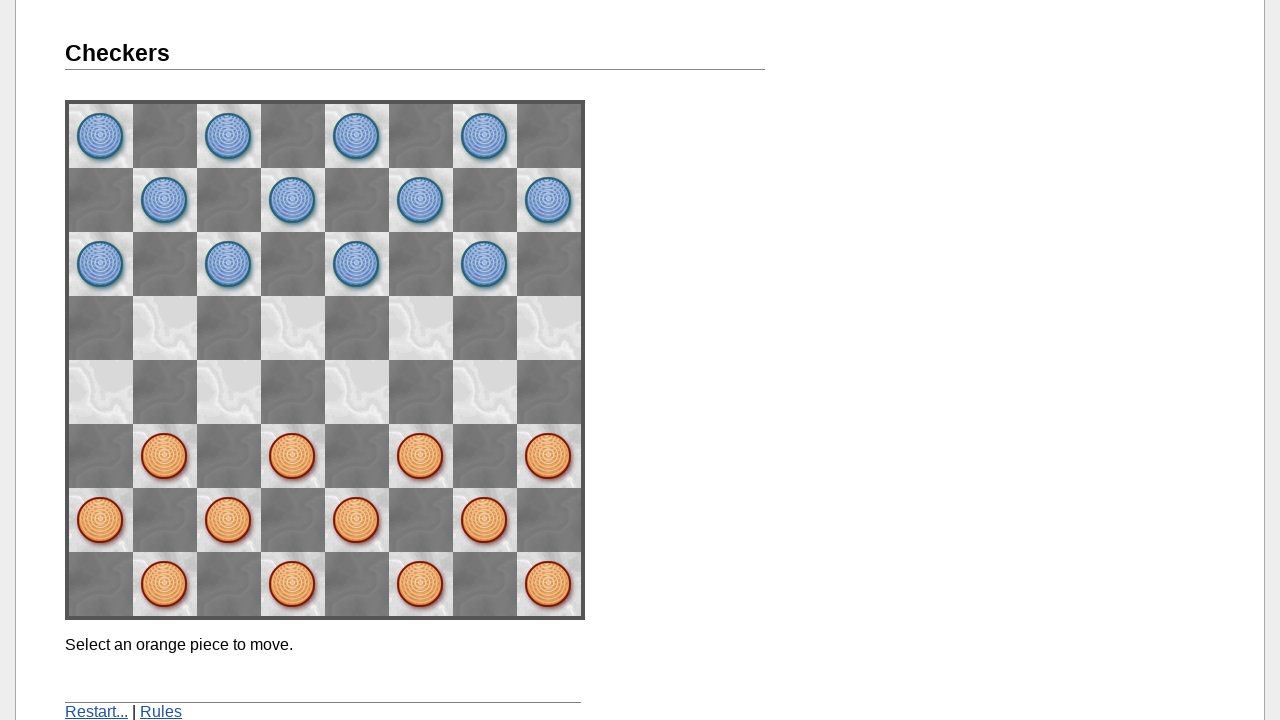

Verified 'Checkers' text is in title
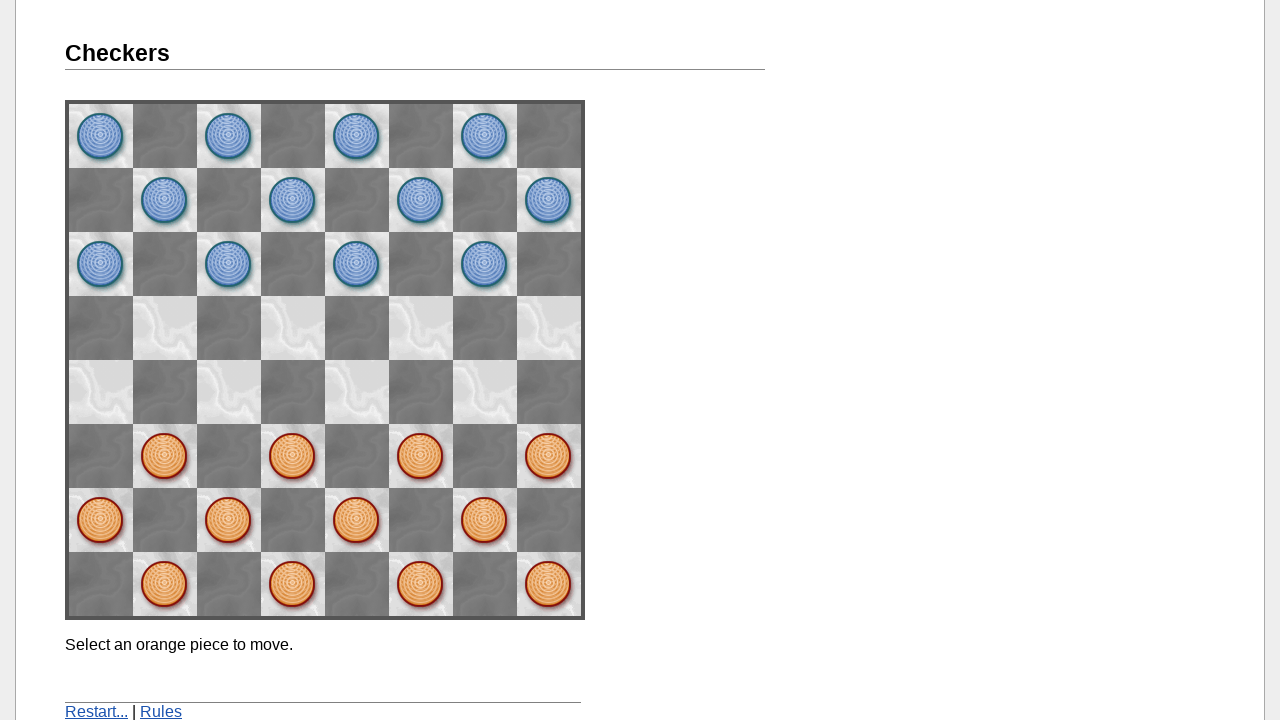

Clicked piece at row 6, column 2 at (165, 456) on [name='space62']
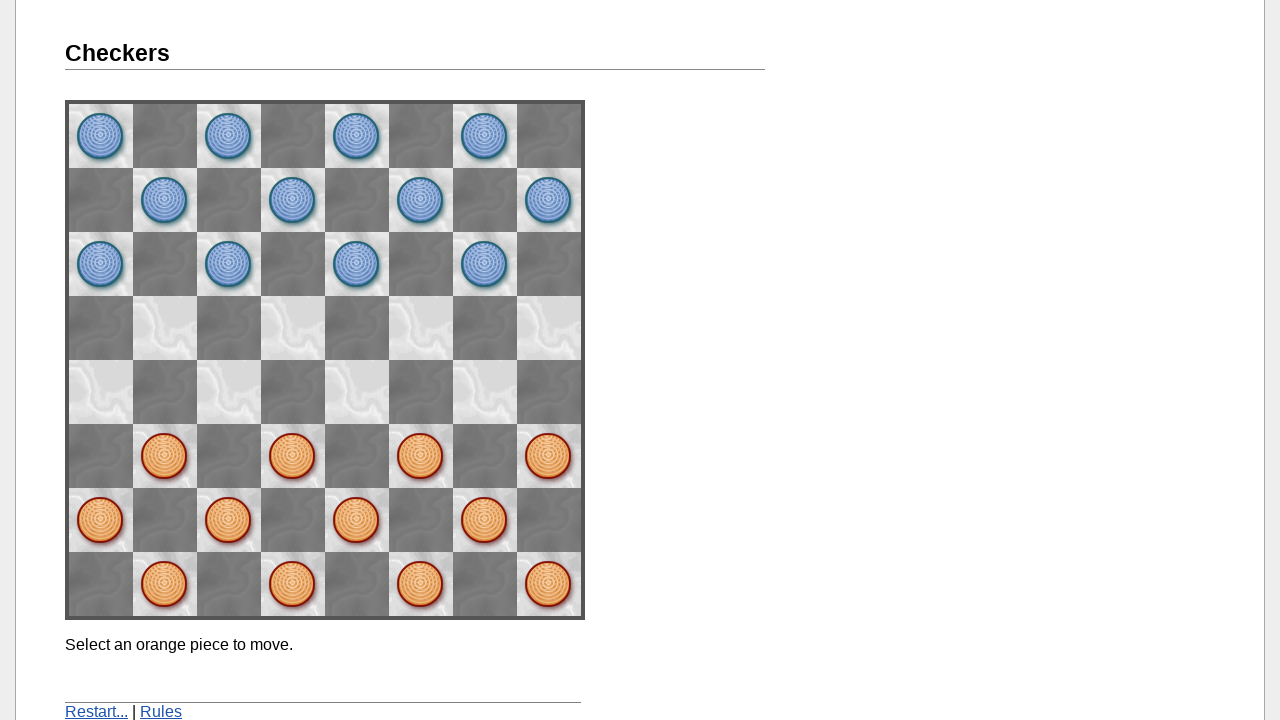

Waited 2 seconds for game animation
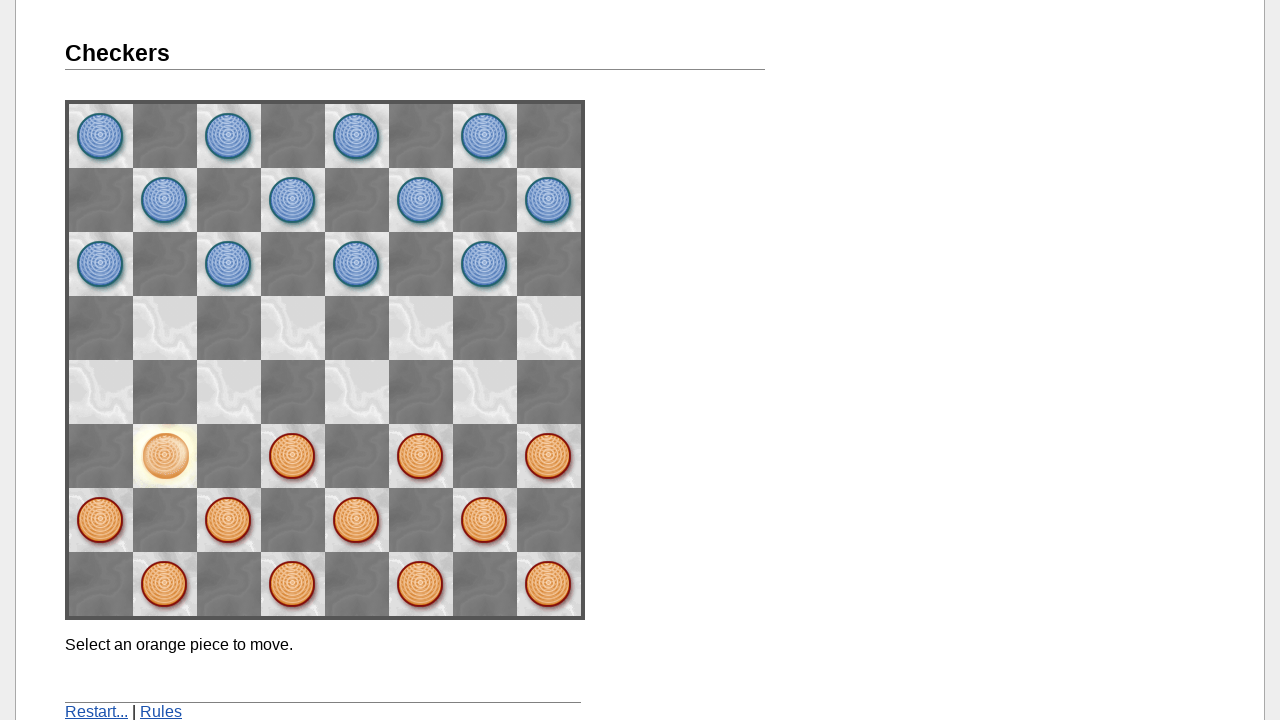

Checked destination cell at row 5, column 3
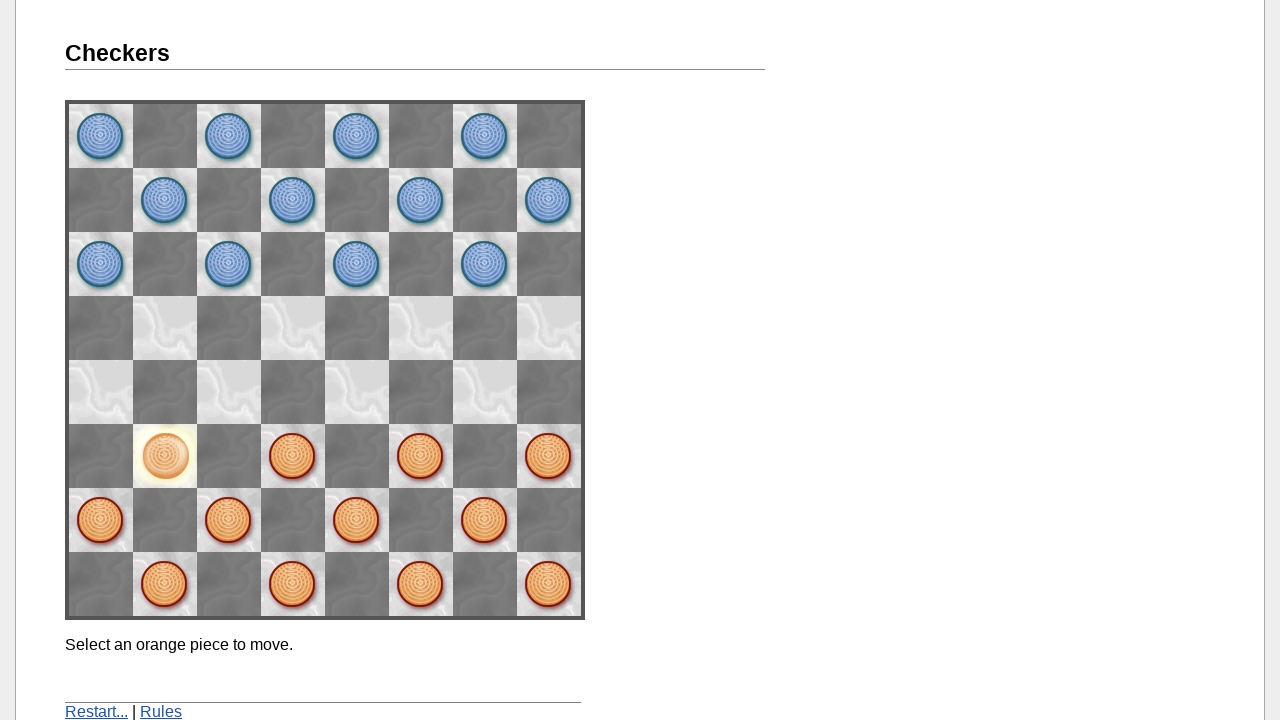

Made regular move to row 5, column 3 at (229, 392) on [name='space53']
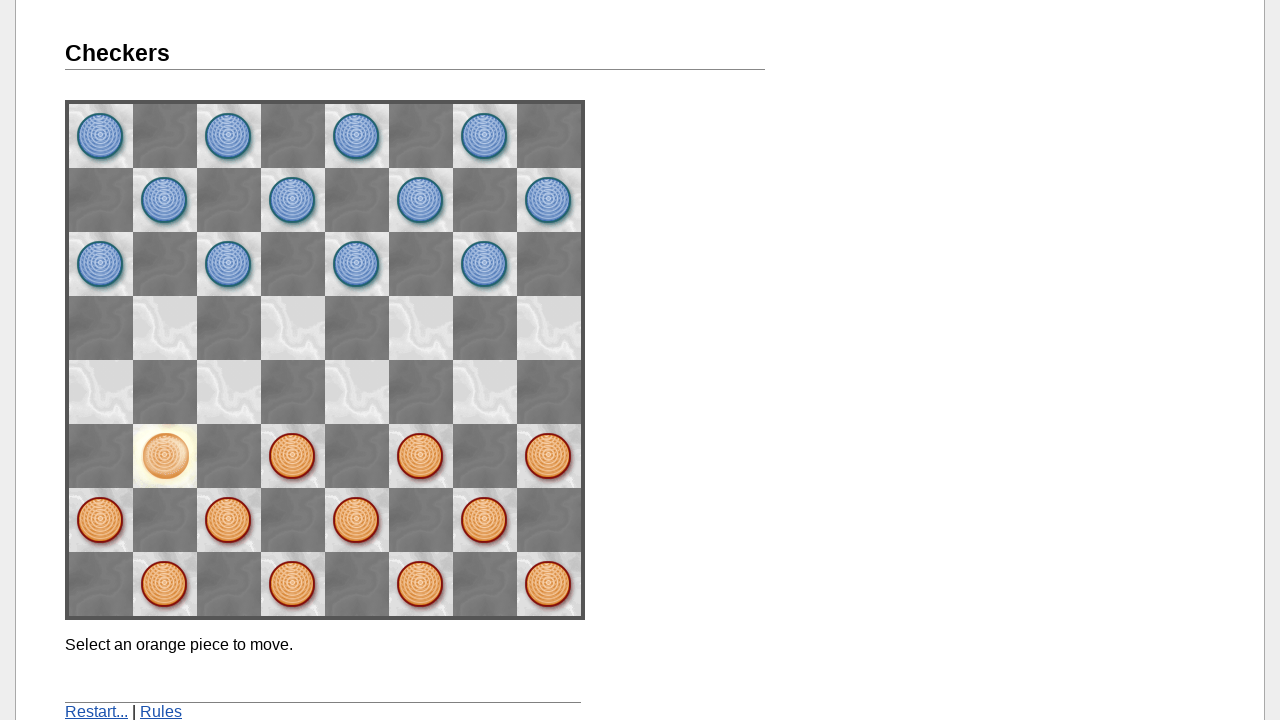

Waited 2 seconds for game to process move
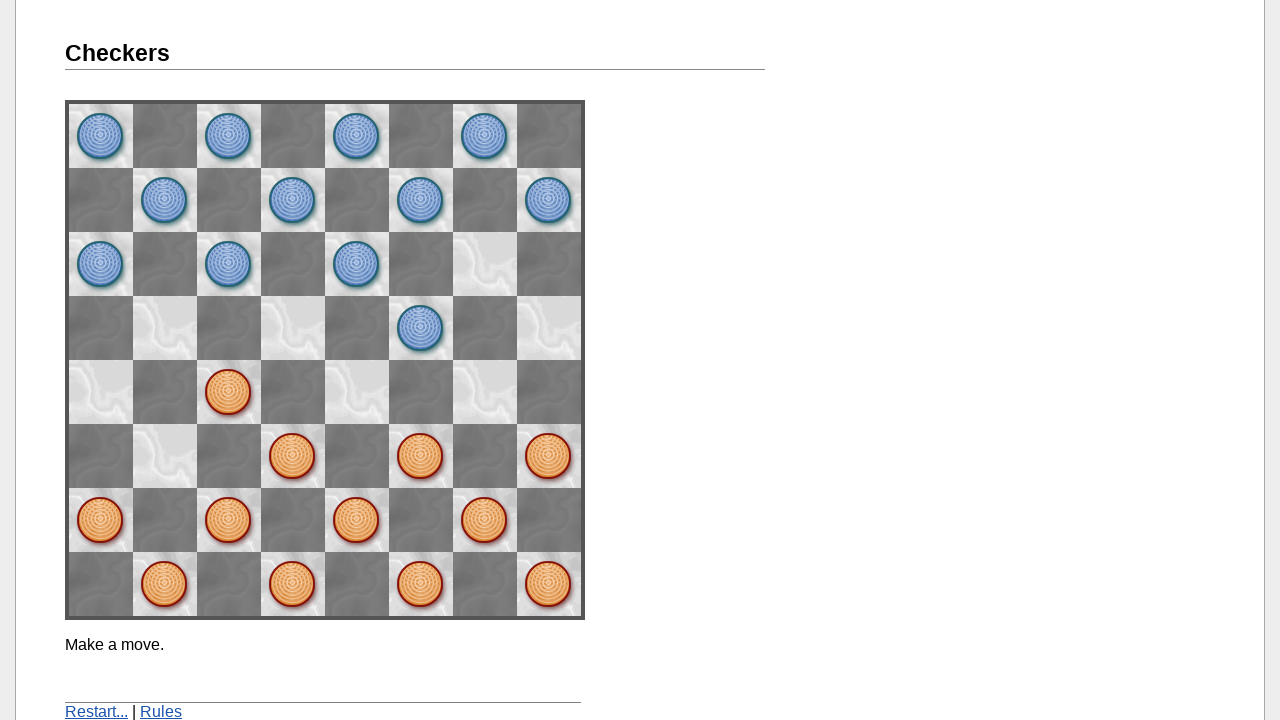

Clicked piece at row 2, column 2 at (421, 456) on [name='space22']
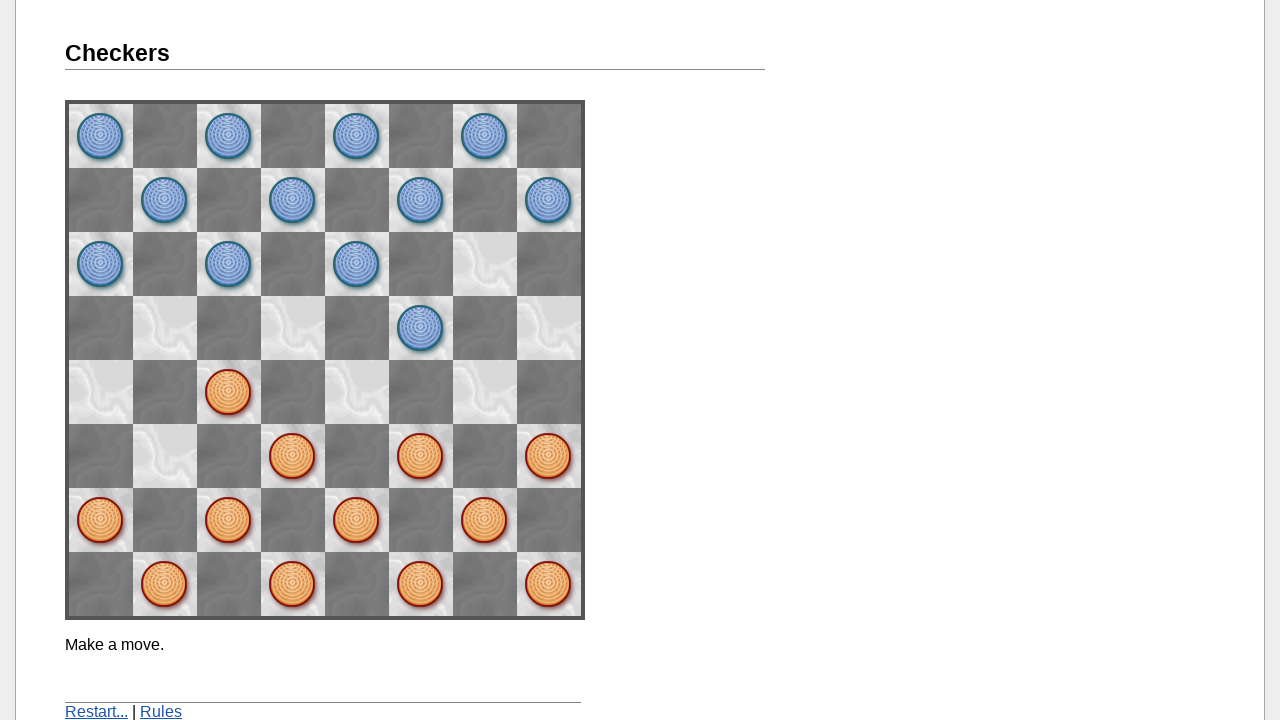

Waited 2 seconds for game animation
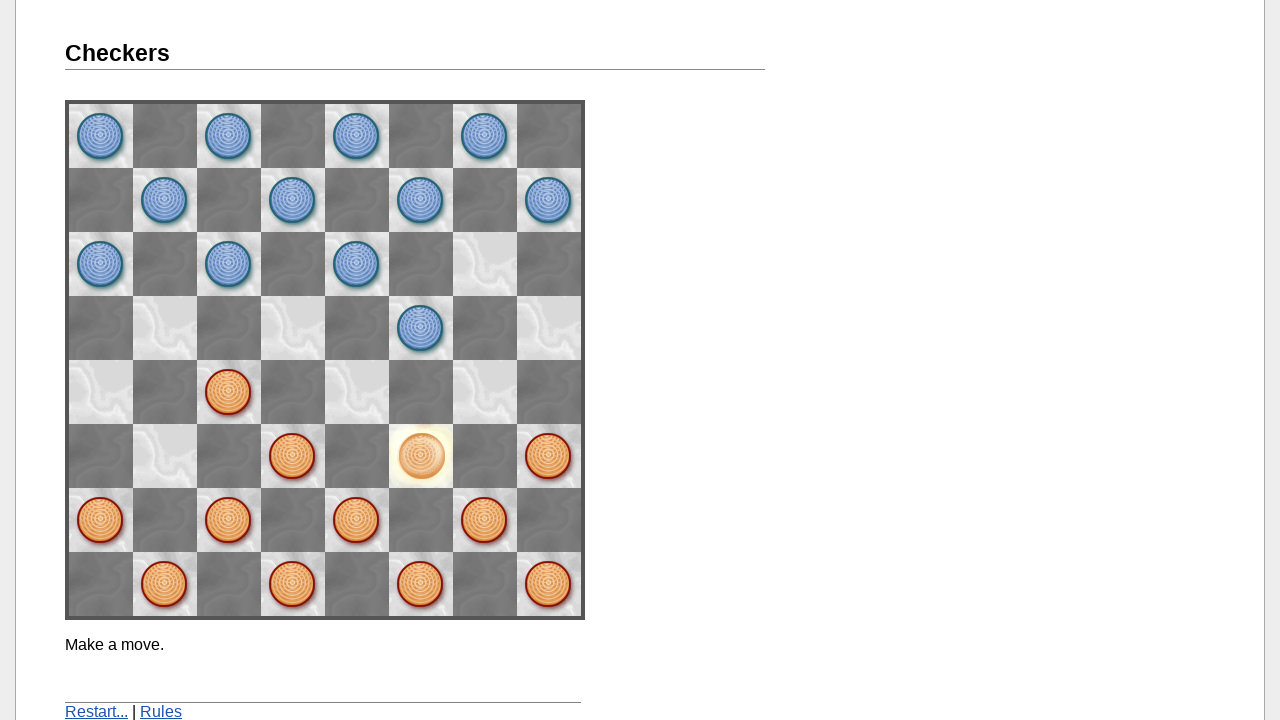

Checked destination cell at row 1, column 3
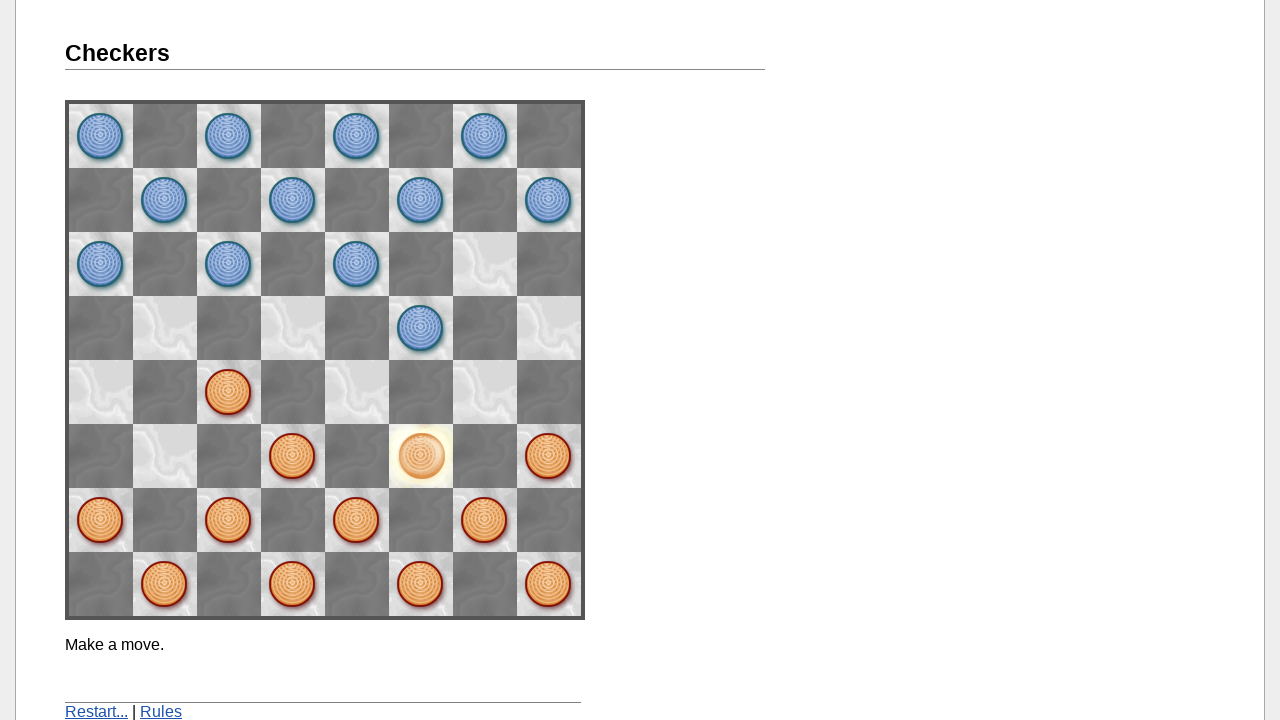

Made regular move to row 1, column 3 at (485, 392) on [name='space13']
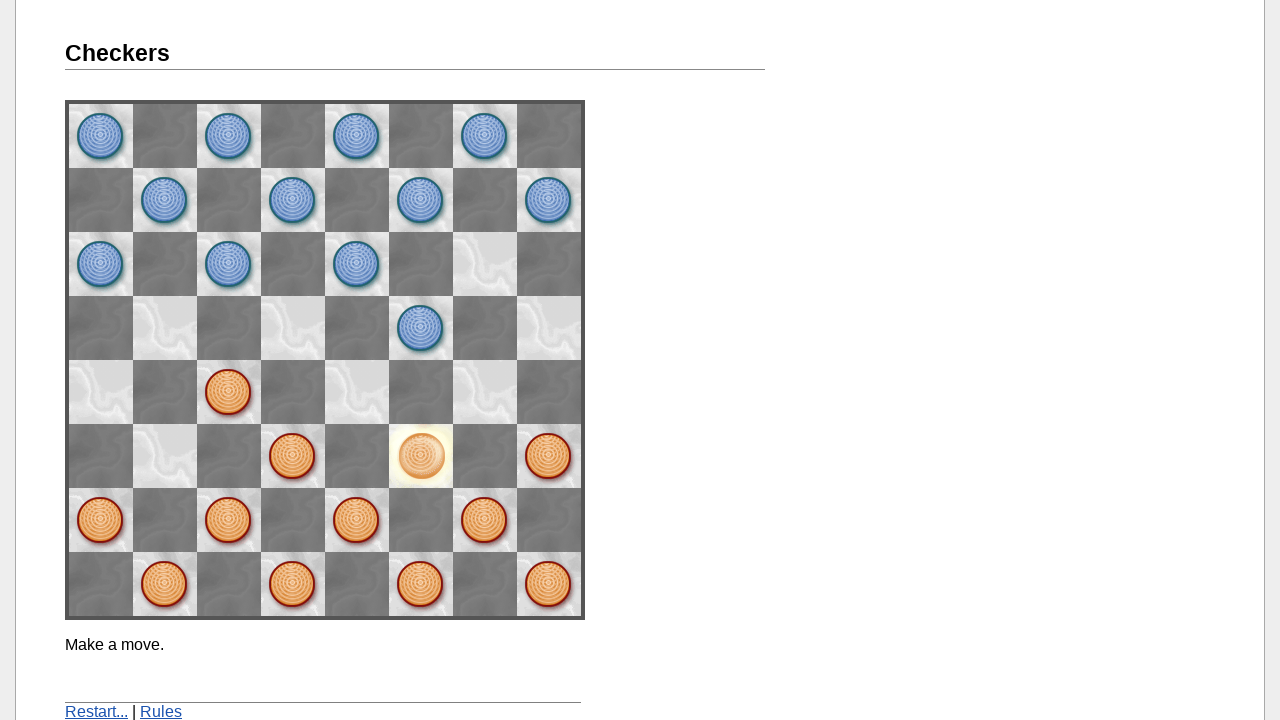

Waited 2 seconds for game to process move
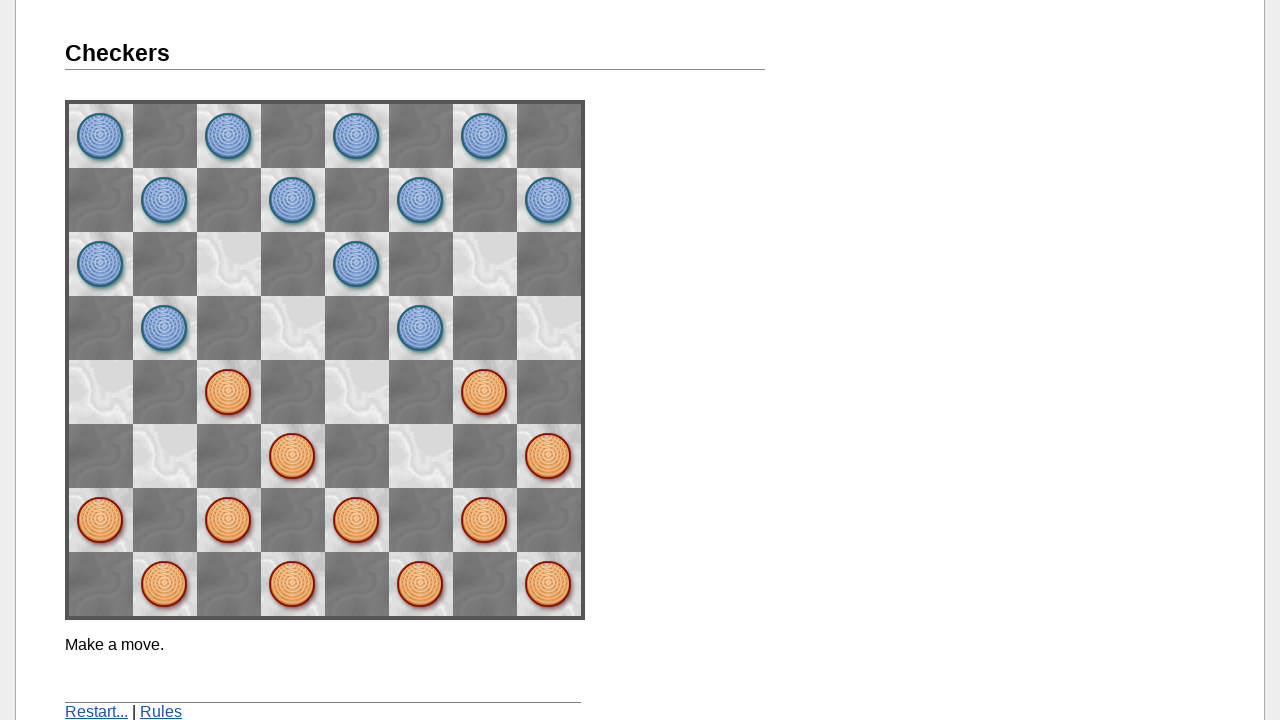

Clicked piece at row 7, column 1 at (101, 520) on [name='space71']
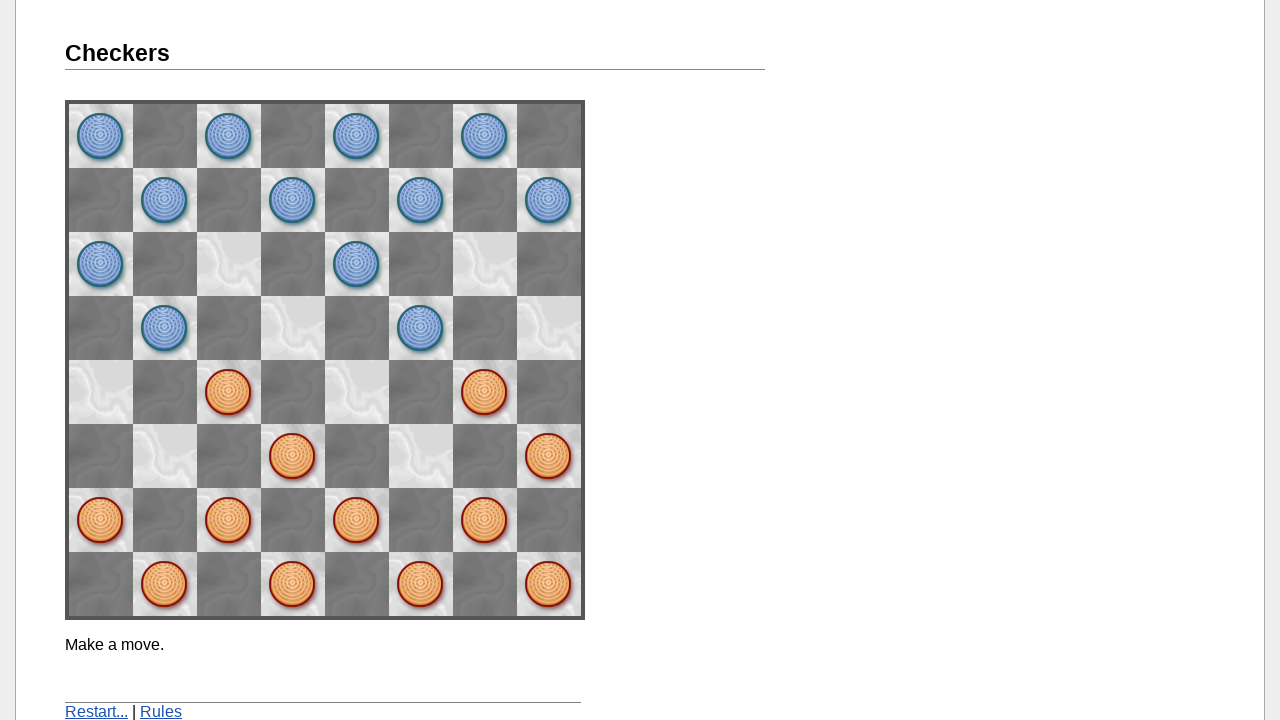

Waited 2 seconds for game animation
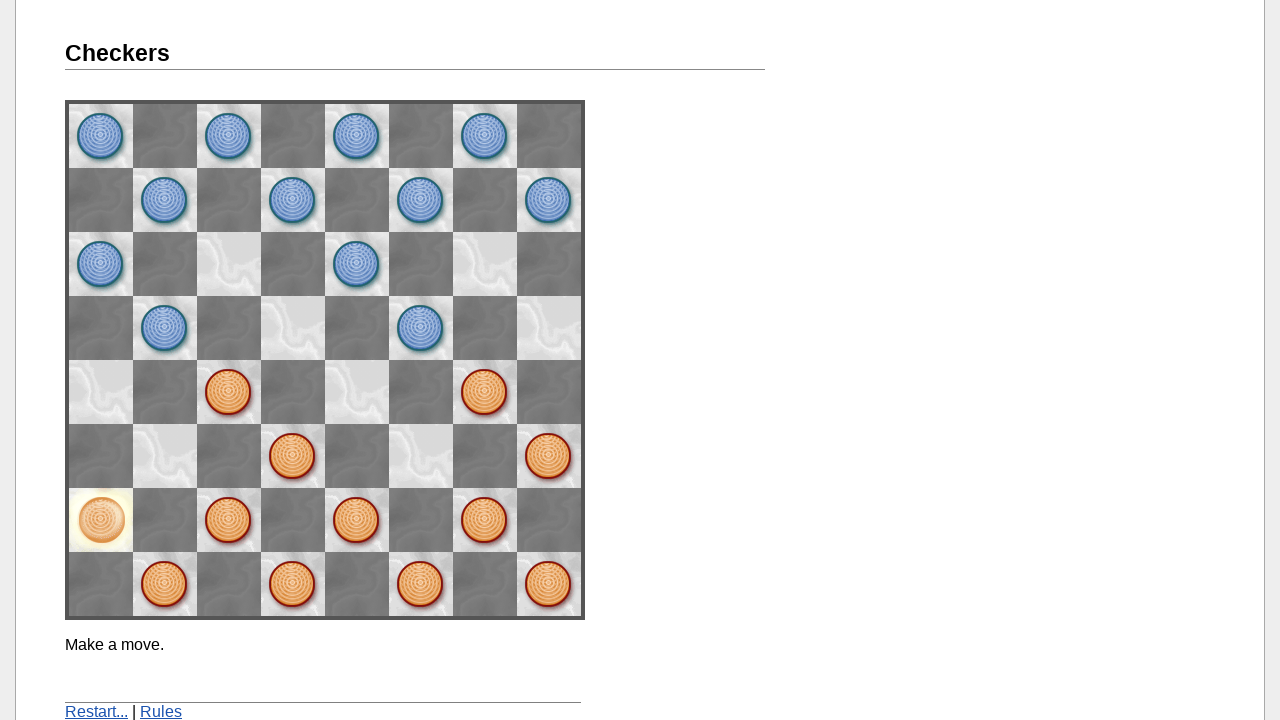

Checked destination cell at row 6, column 2
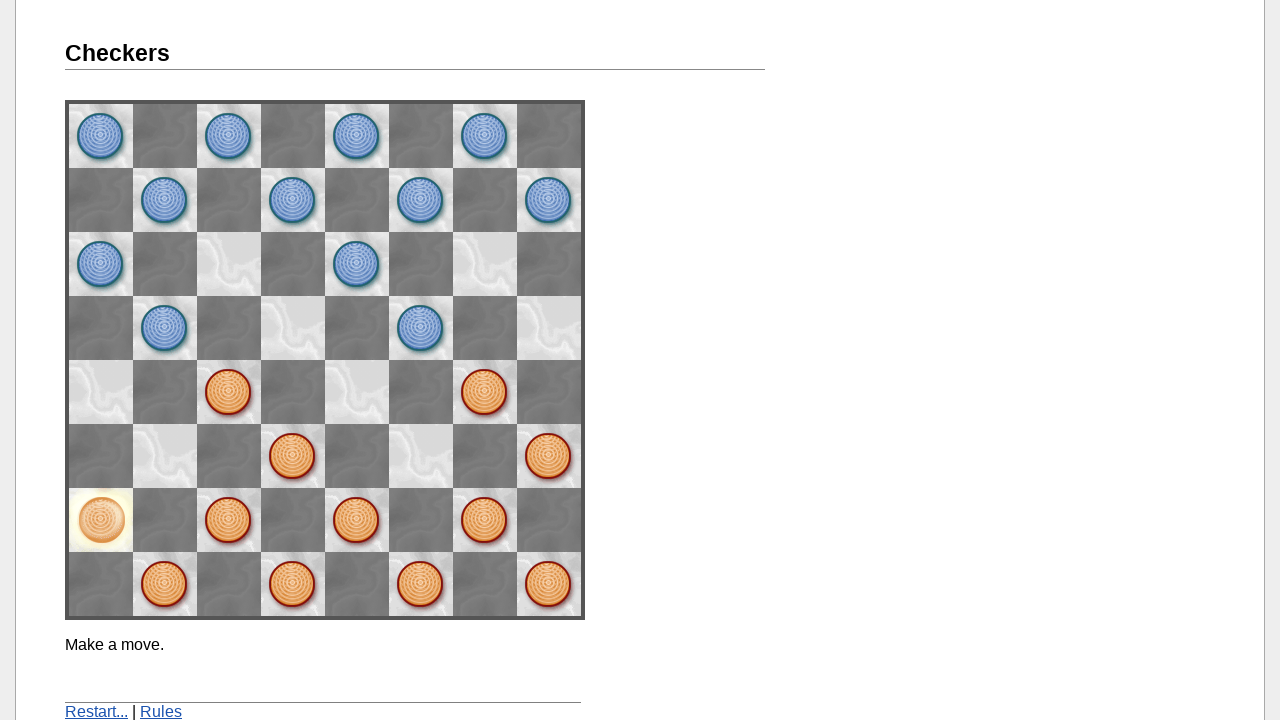

Made regular move to row 6, column 2 at (165, 456) on [name='space62']
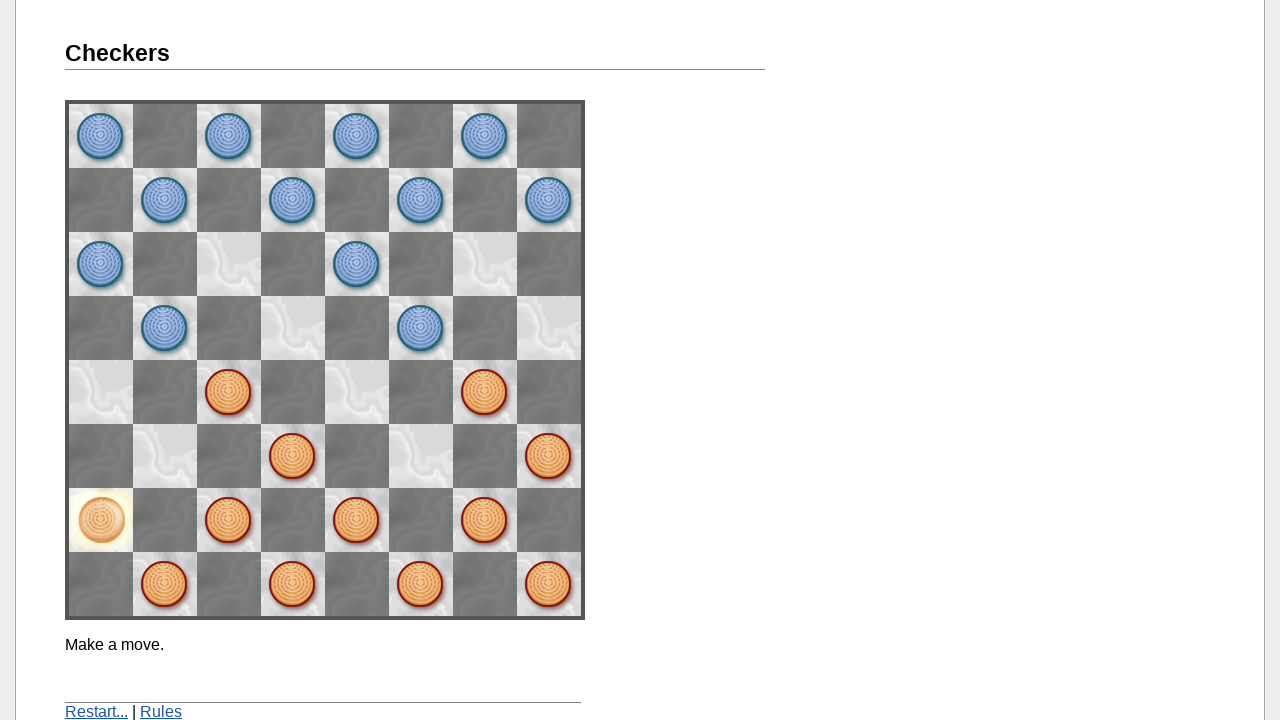

Waited 2 seconds for game to process move
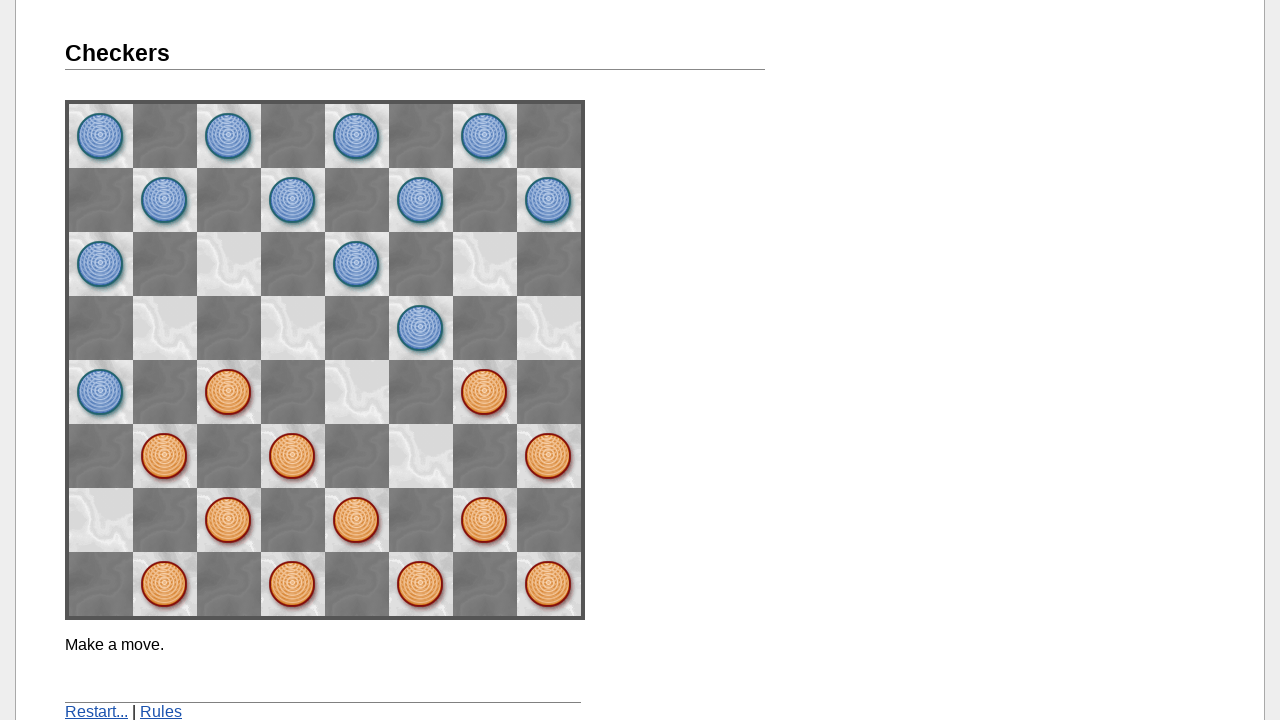

Clicked piece at row 3, column 1 at (357, 520) on [name='space31']
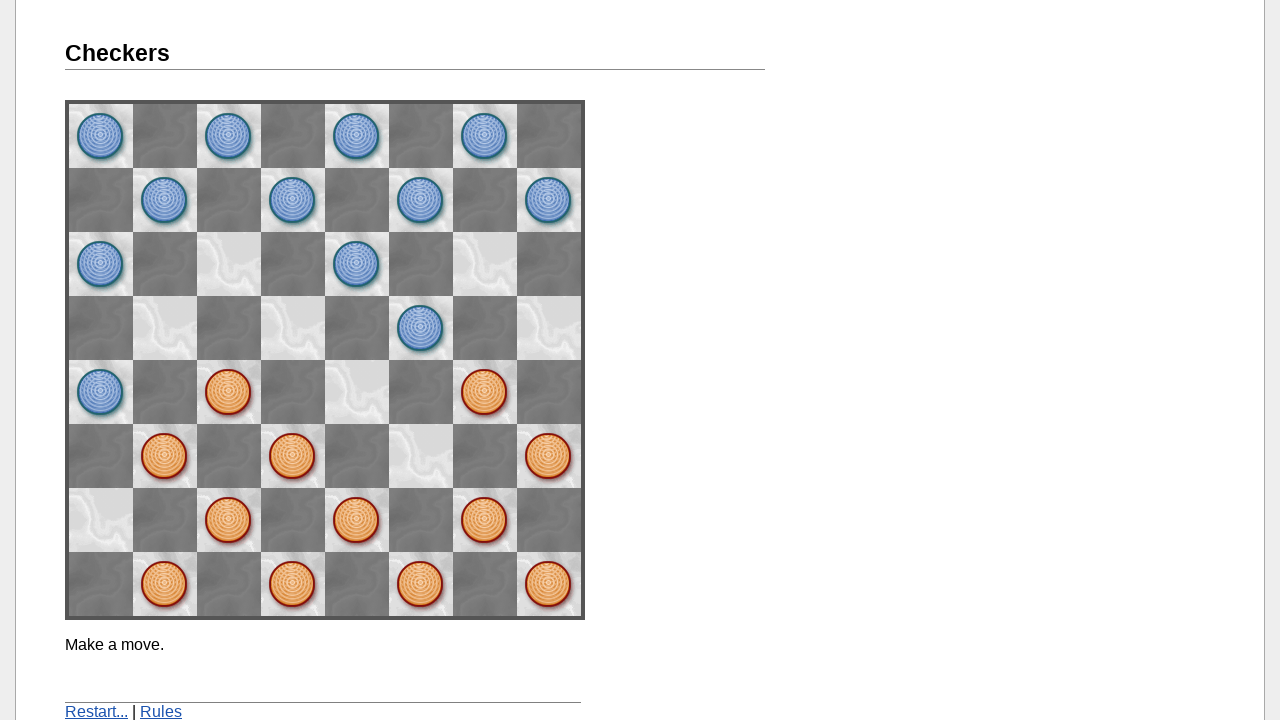

Waited 2 seconds for game animation
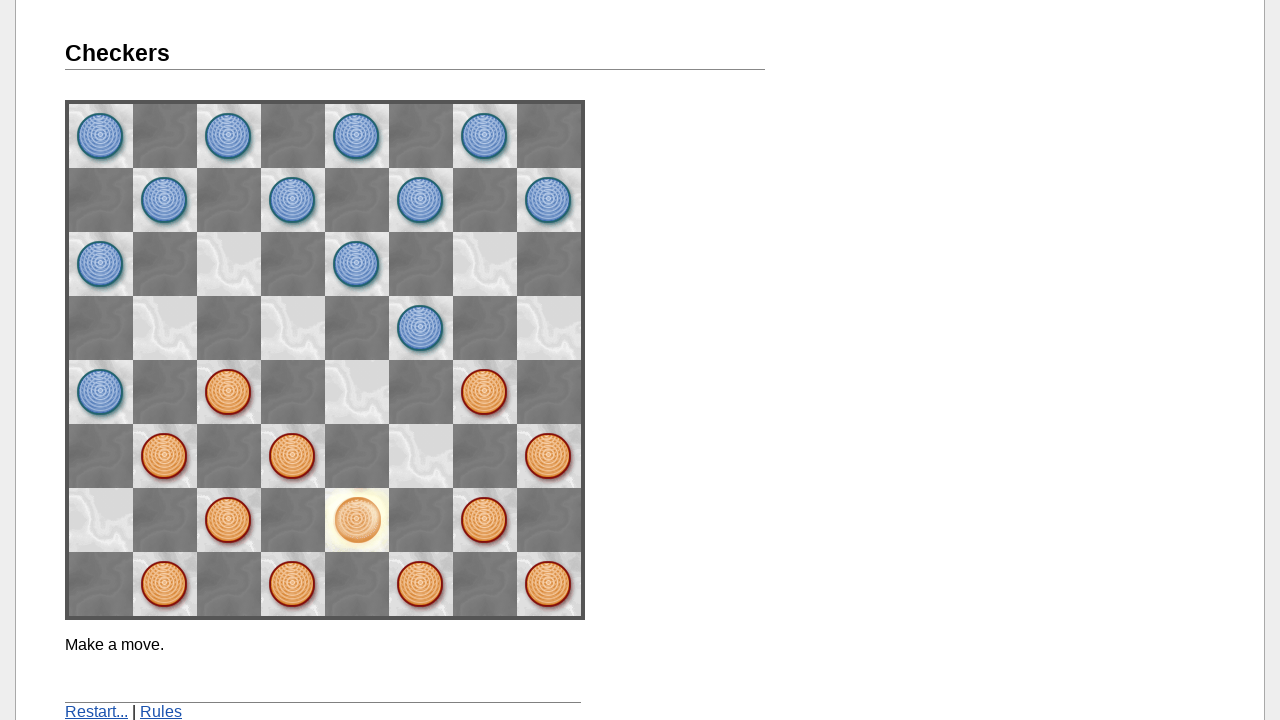

Checked destination cell at row 2, column 2
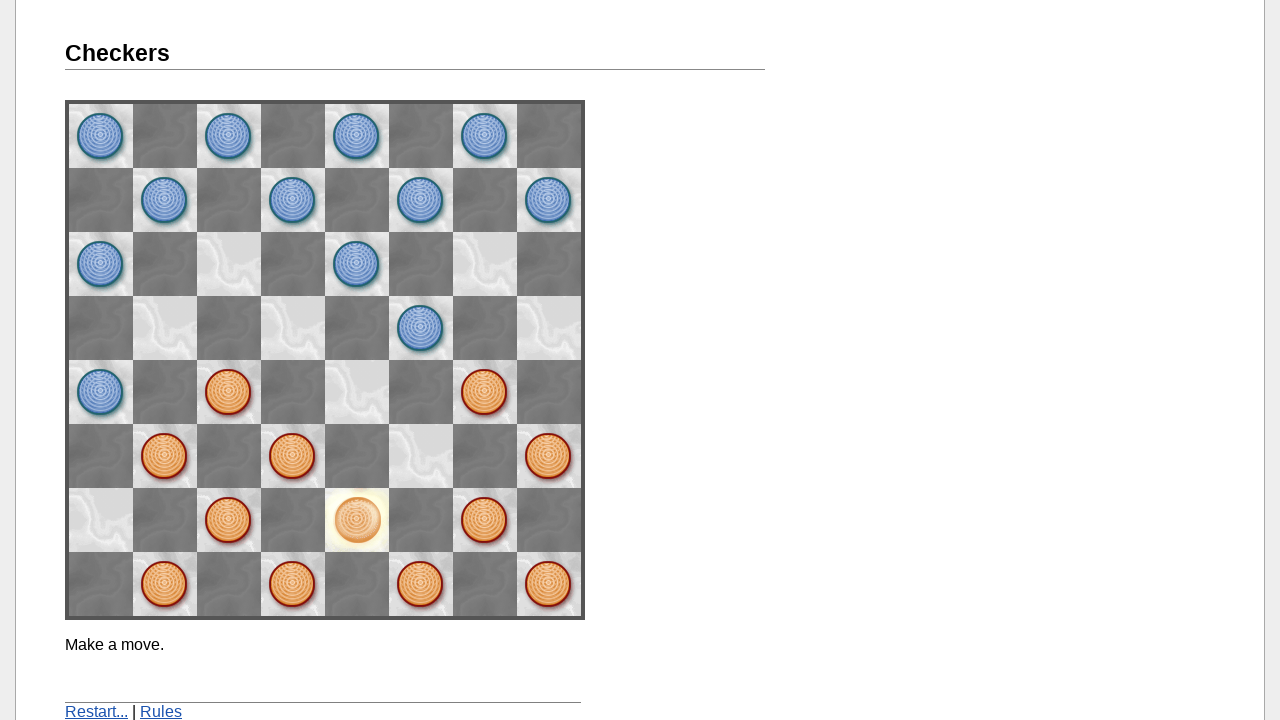

Made regular move to row 2, column 2 at (421, 456) on [name='space22']
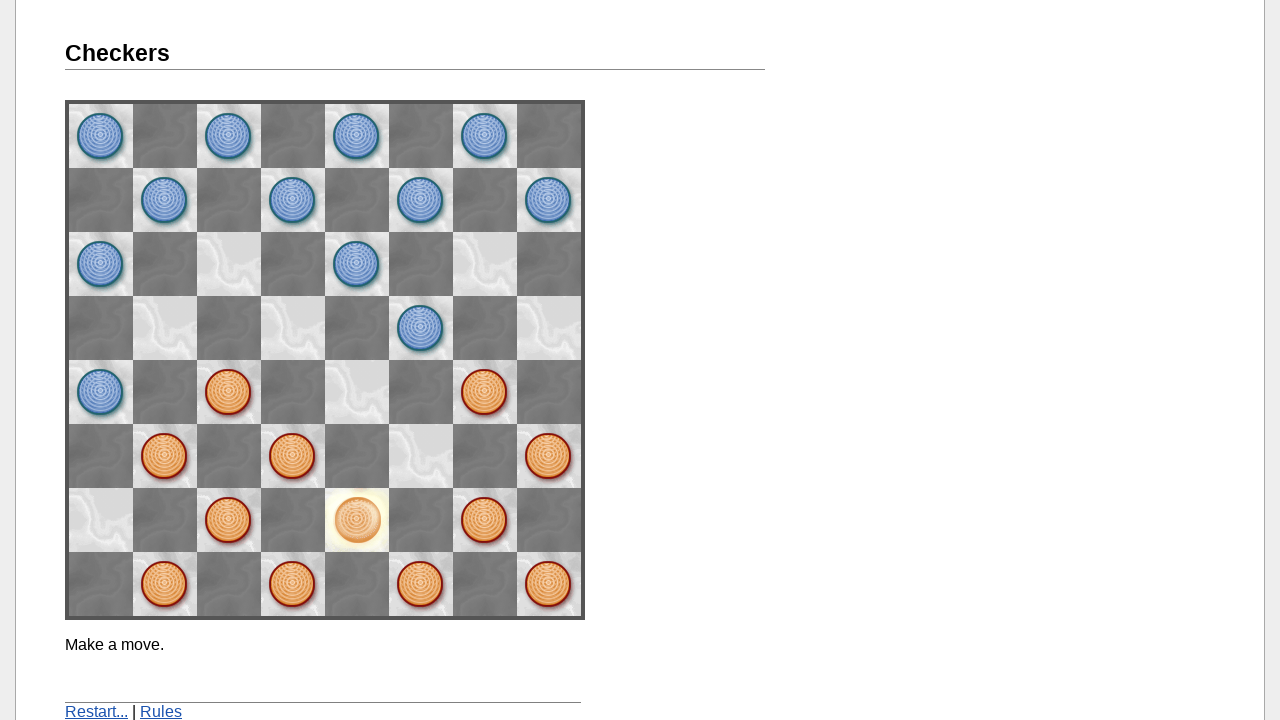

Waited 2 seconds for game to process move
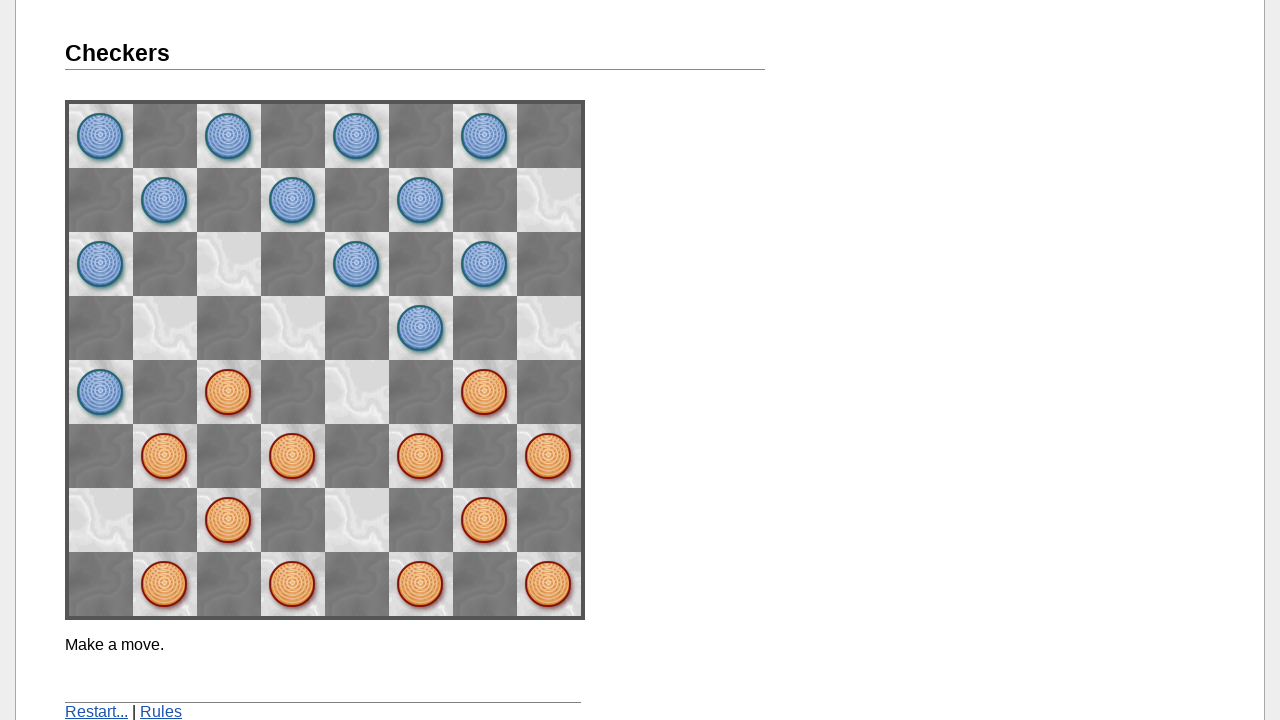

Clicked piece at row 4, column 0 at (293, 584) on [name='space40']
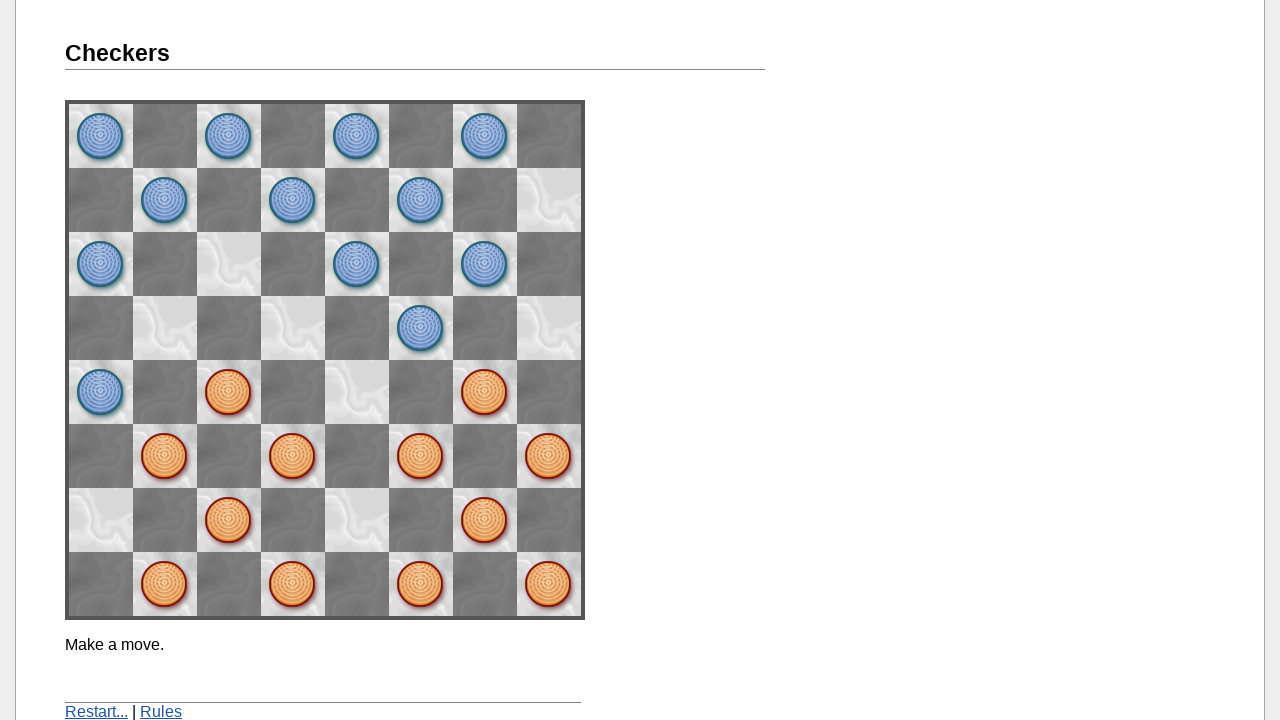

Waited 2 seconds for game animation
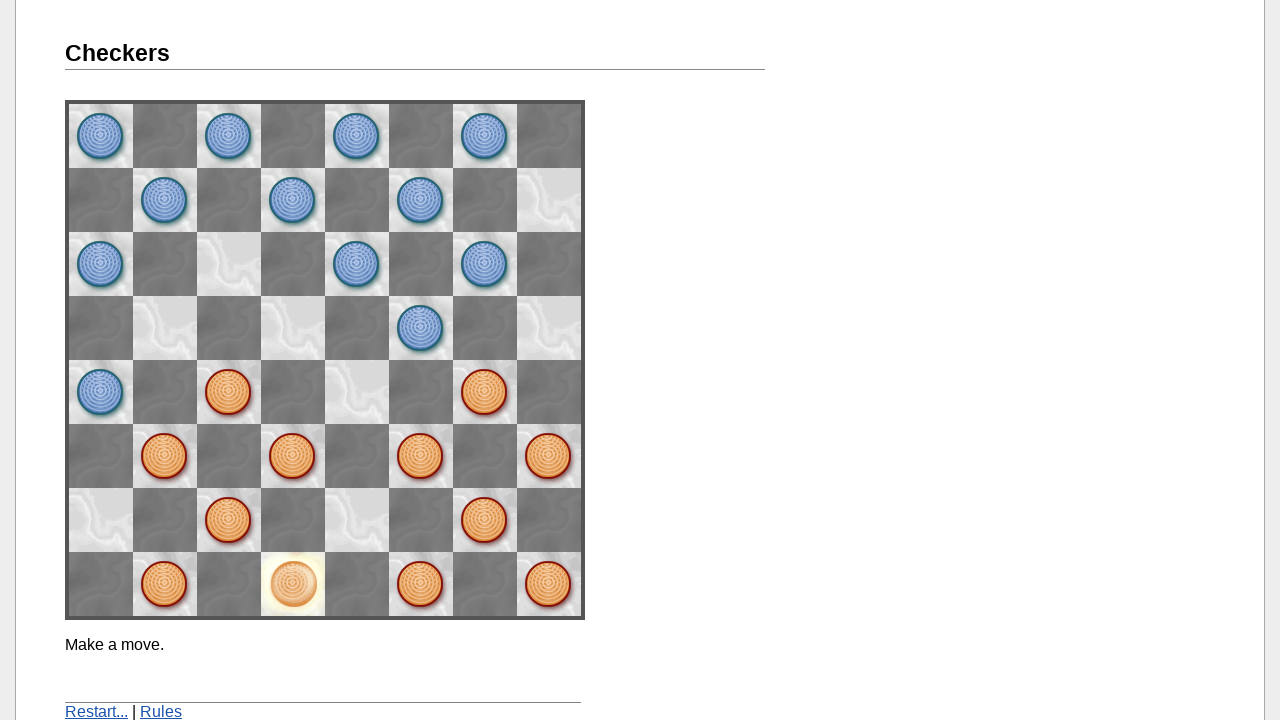

Checked destination cell at row 3, column 1
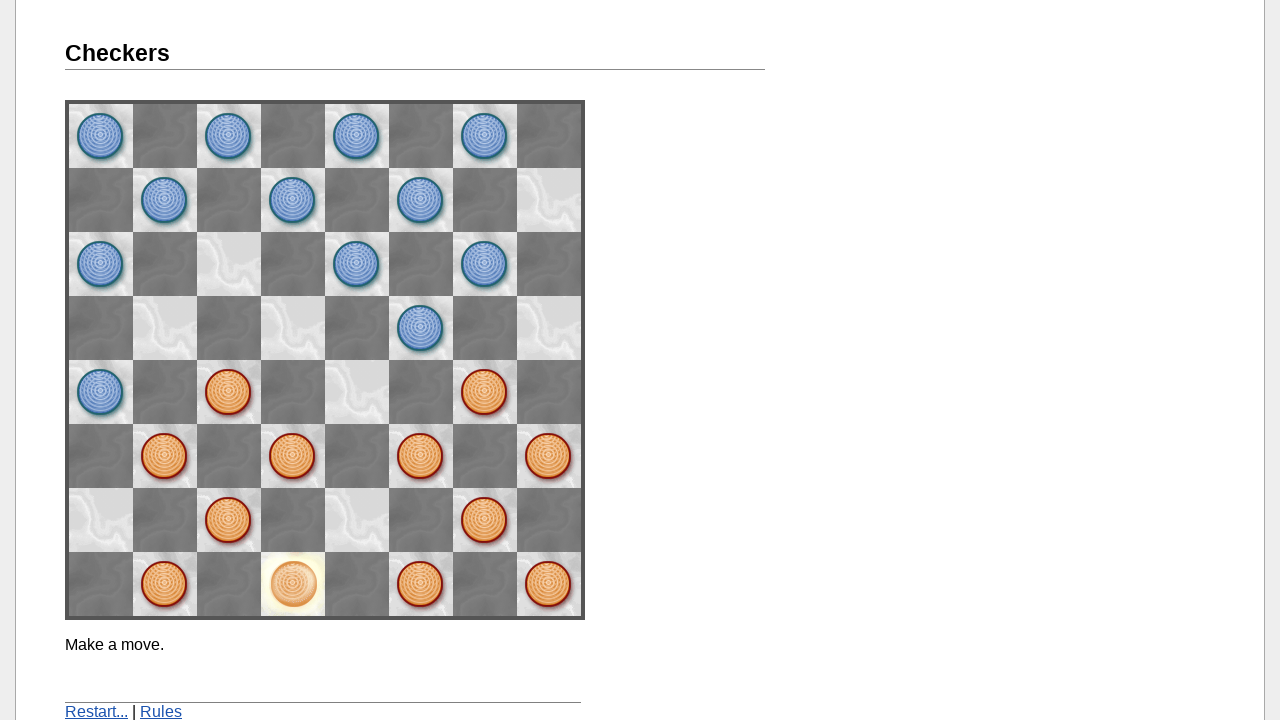

Made regular move to row 3, column 1 at (357, 520) on [name='space31']
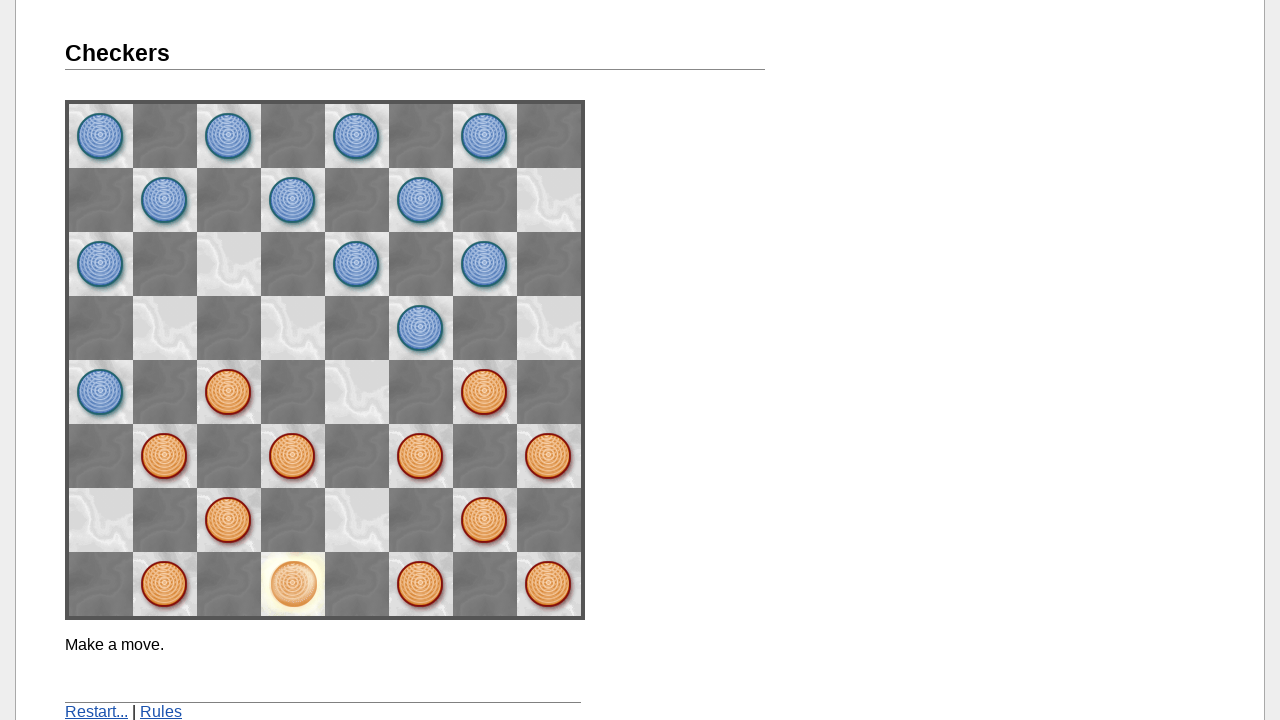

Waited 2 seconds for game to process move
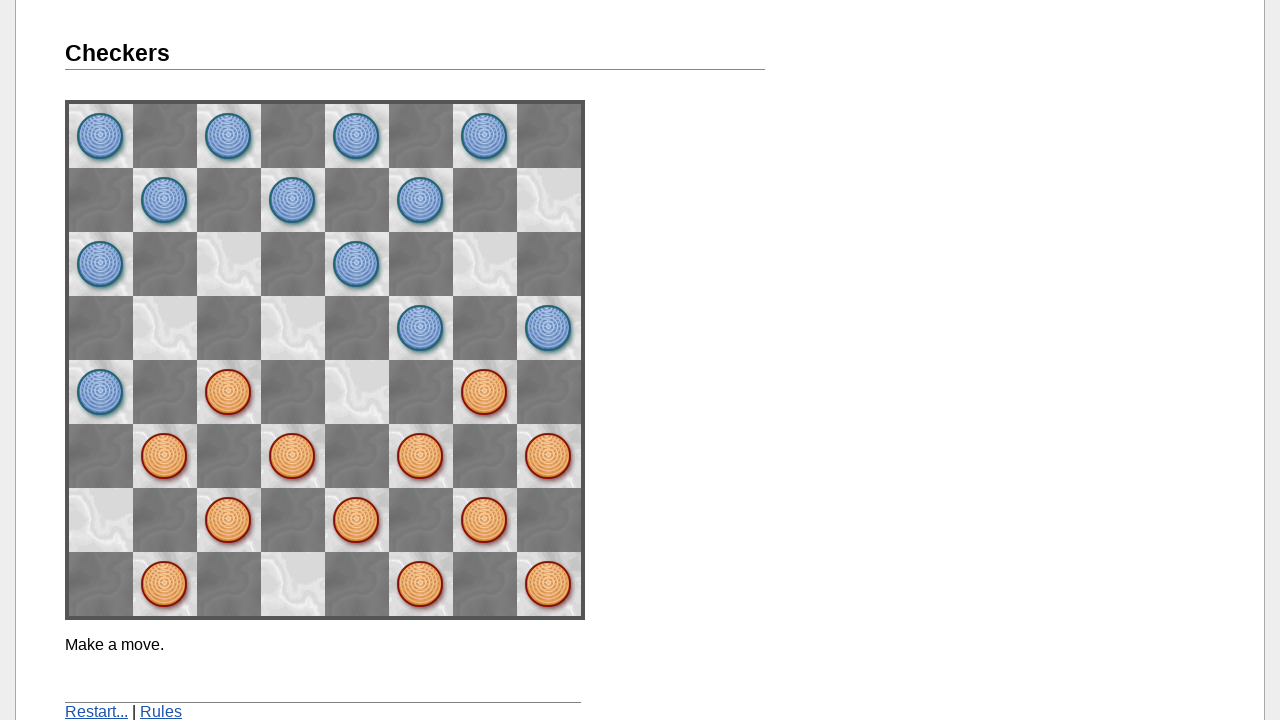

Clicked restart link to reload game at (96, 712) on a[href='./']
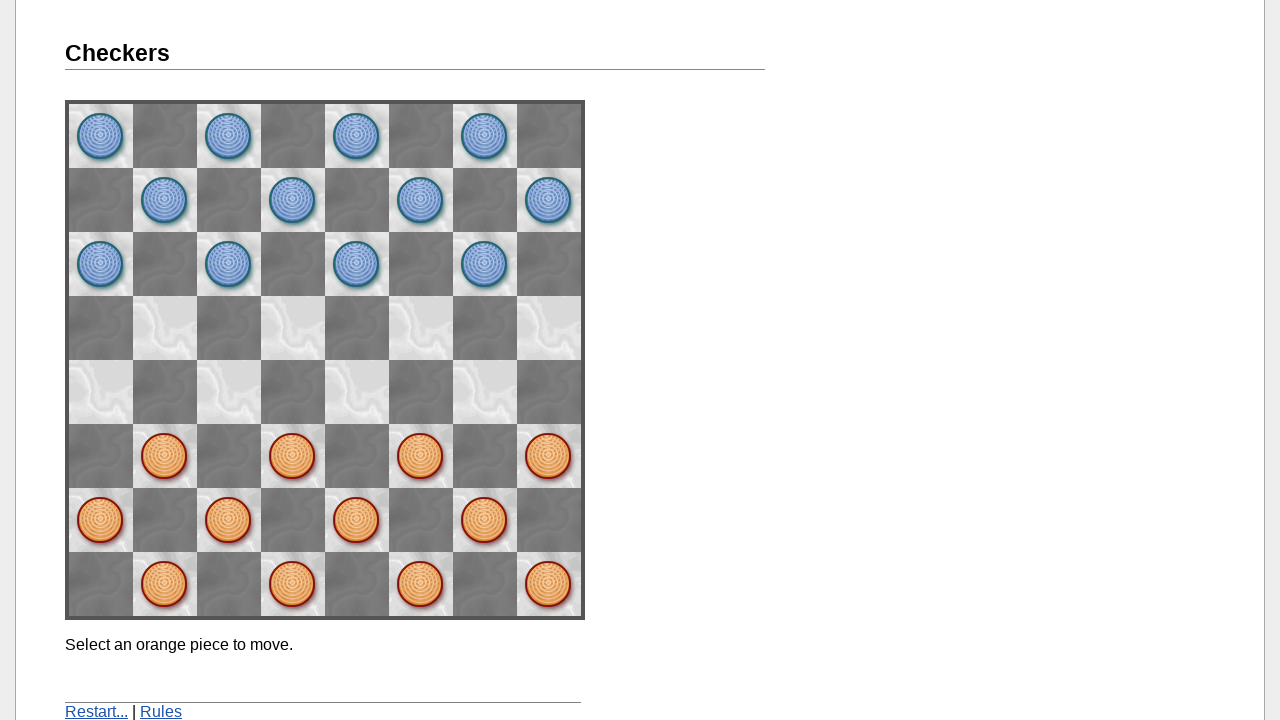

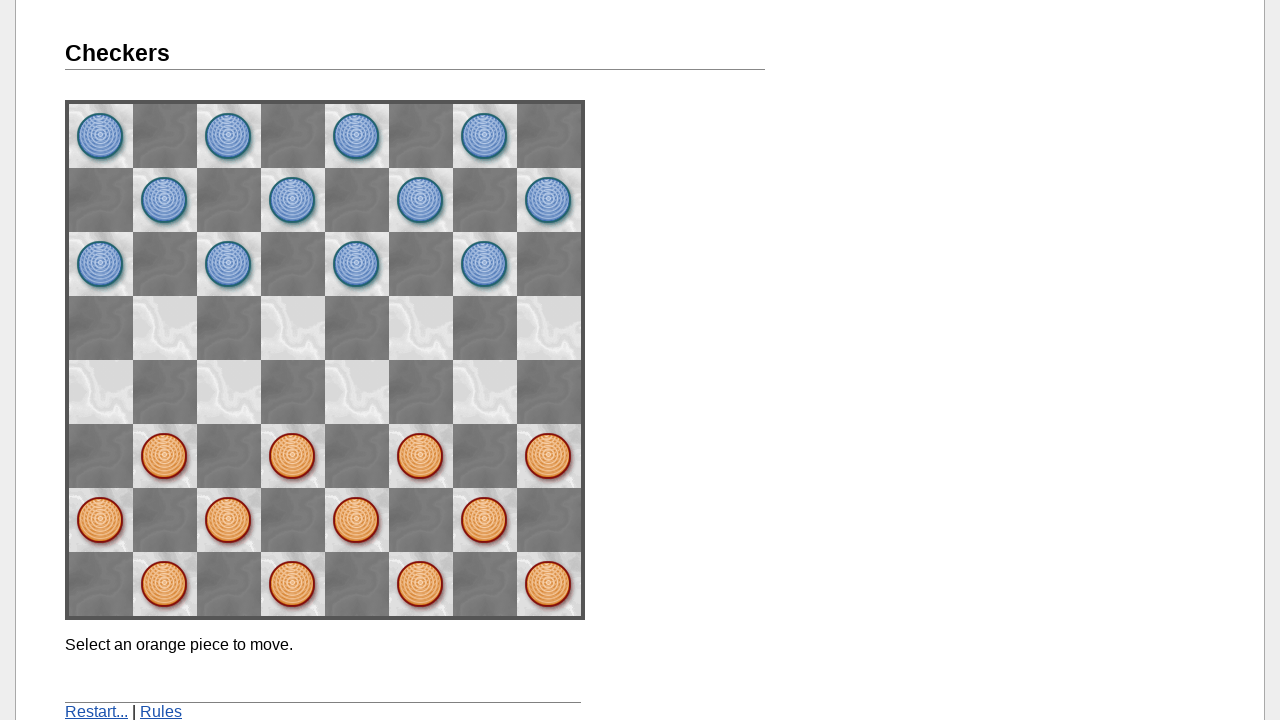